Tests table sorting by clicking the Due column header and verifying the column values are sorted in ascending order using CSS pseudo-class selectors.

Starting URL: http://the-internet.herokuapp.com/tables

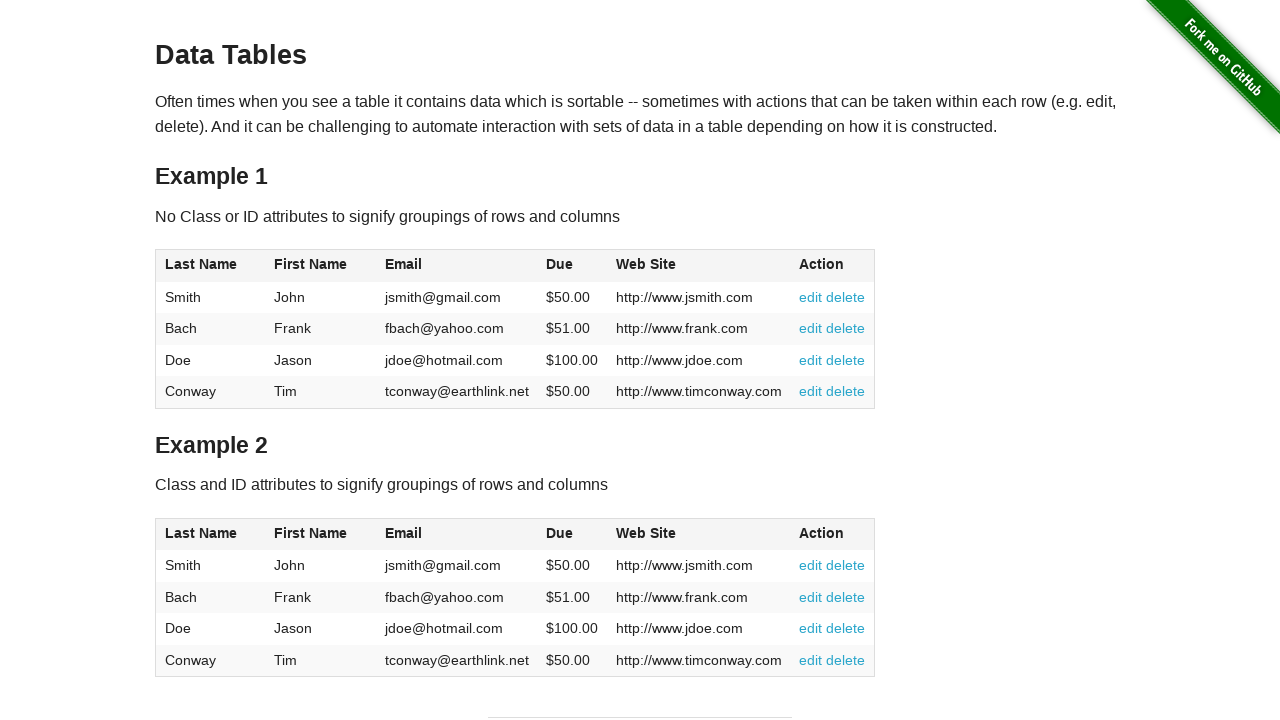

Clicked Due column header to sort table at (572, 266) on #table1 thead tr th:nth-of-type(4)
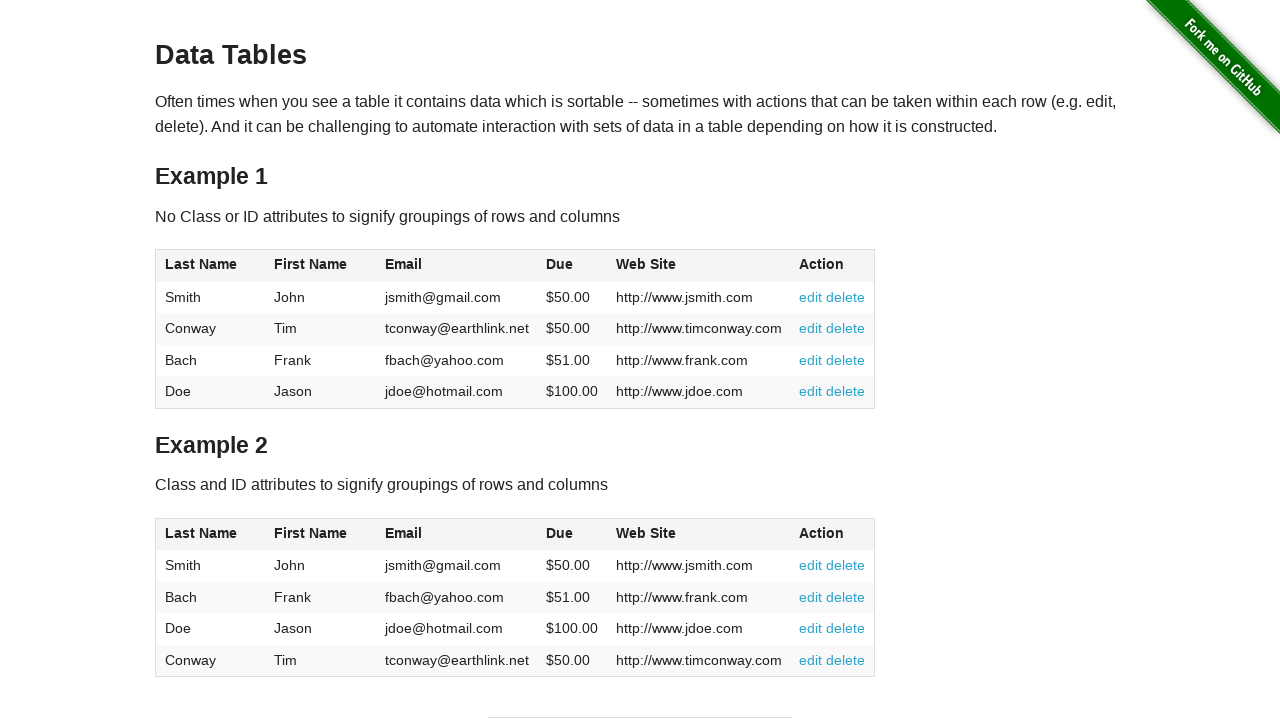

Due column cells loaded after sorting
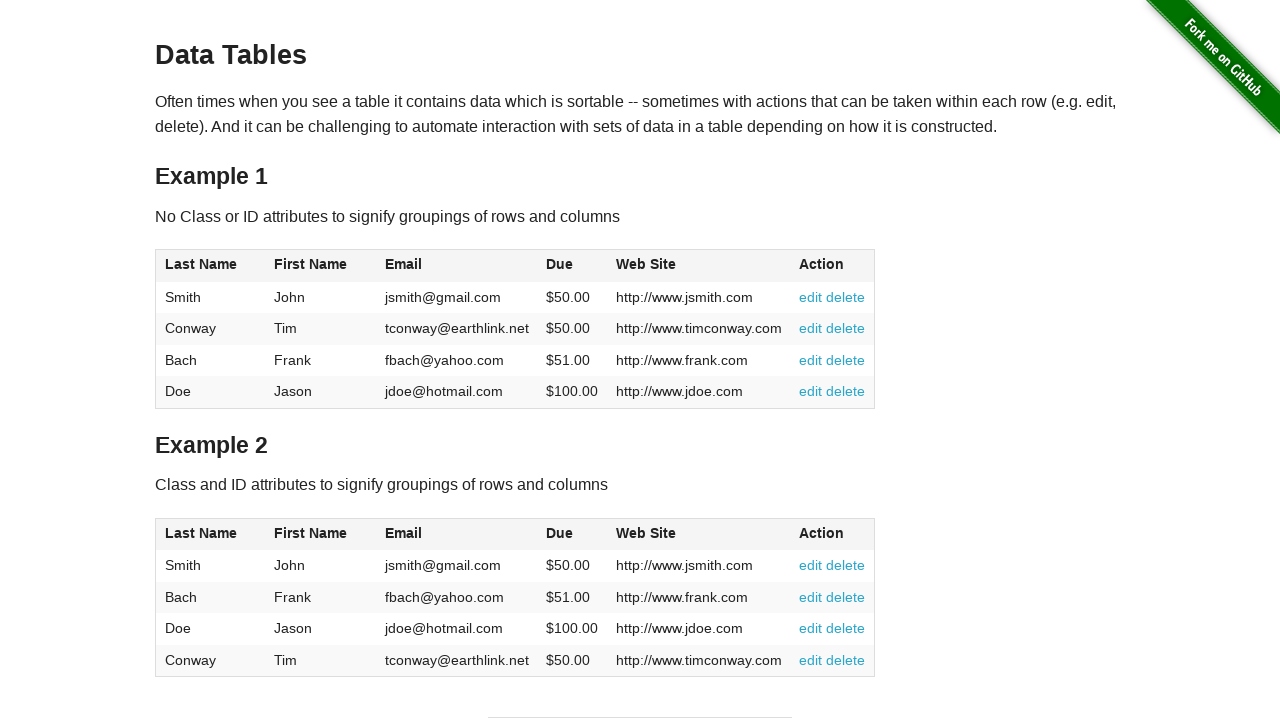

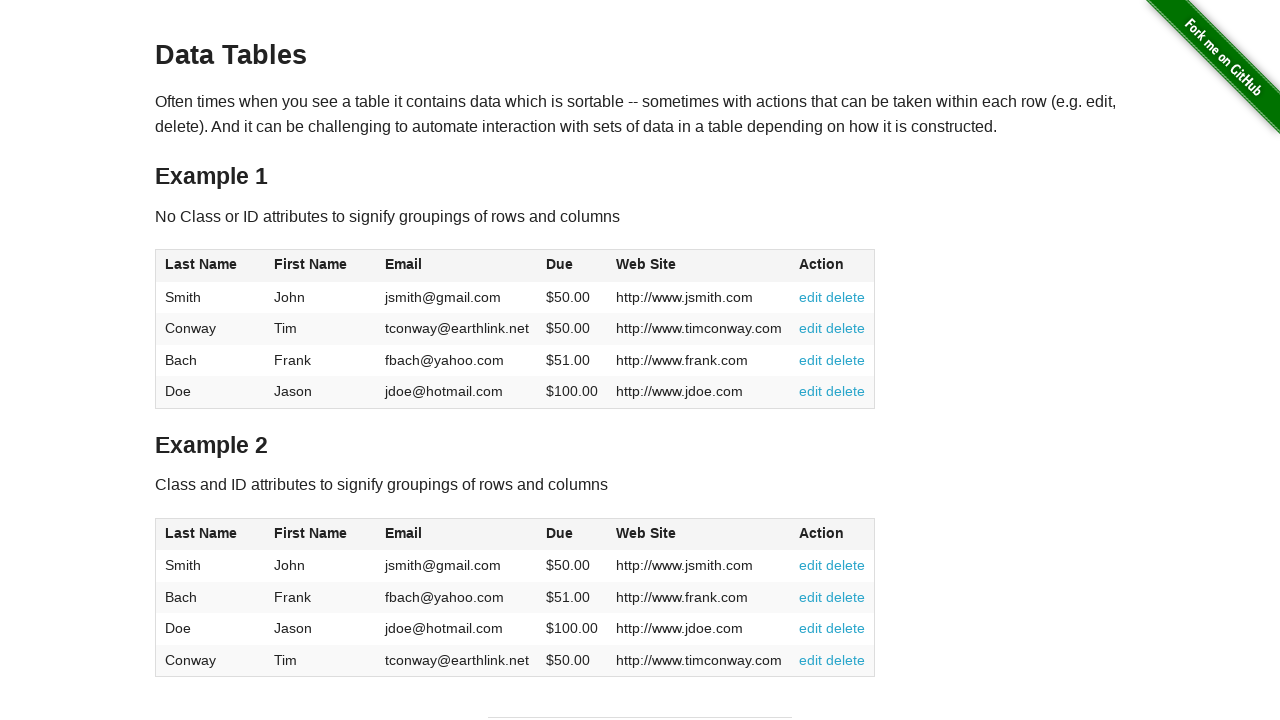